Opens the VWO application page, maximizes the browser window, and verifies that the page title is "Login - VWO"

Starting URL: https://app.vwo.com

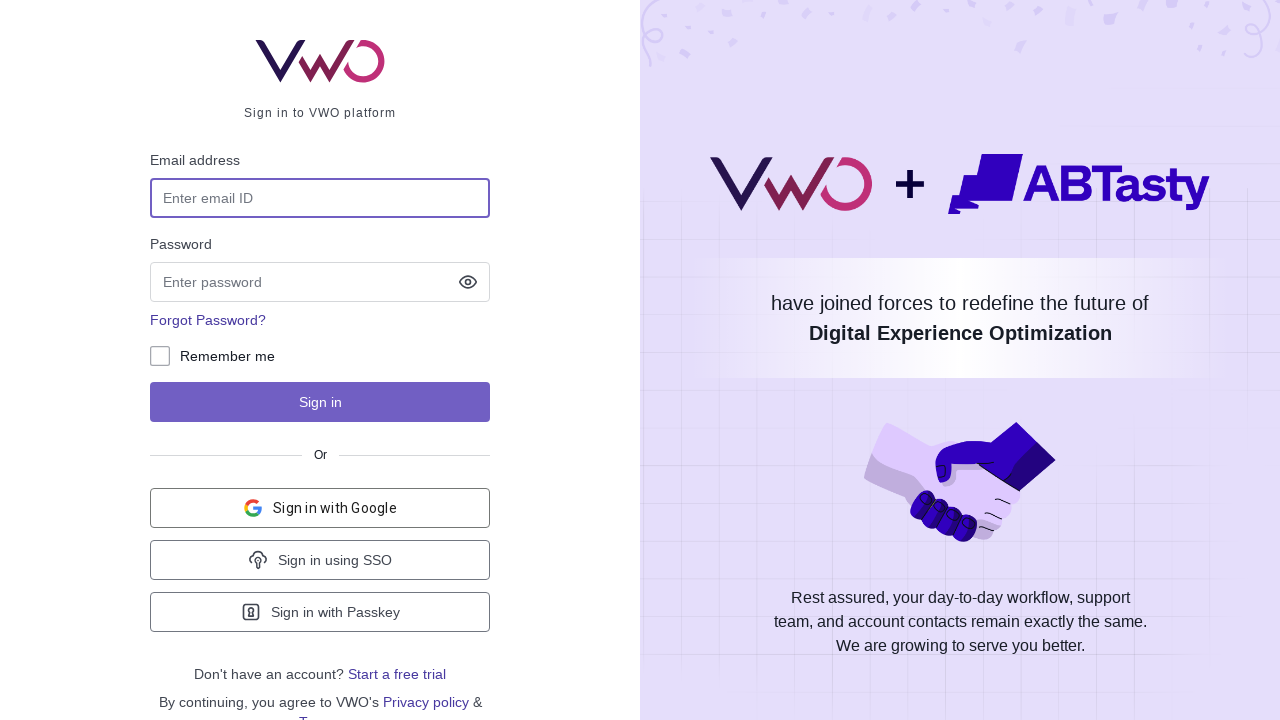

Retrieved and printed page title
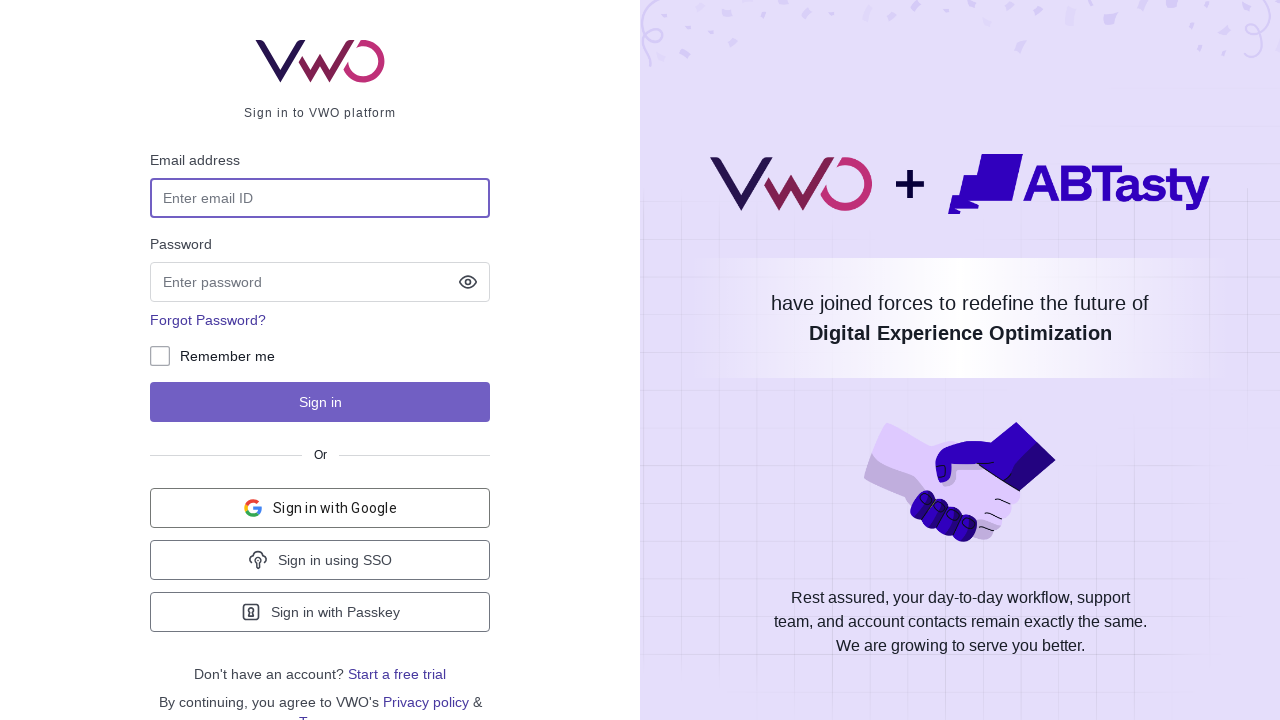

Confirmed page loaded successfully
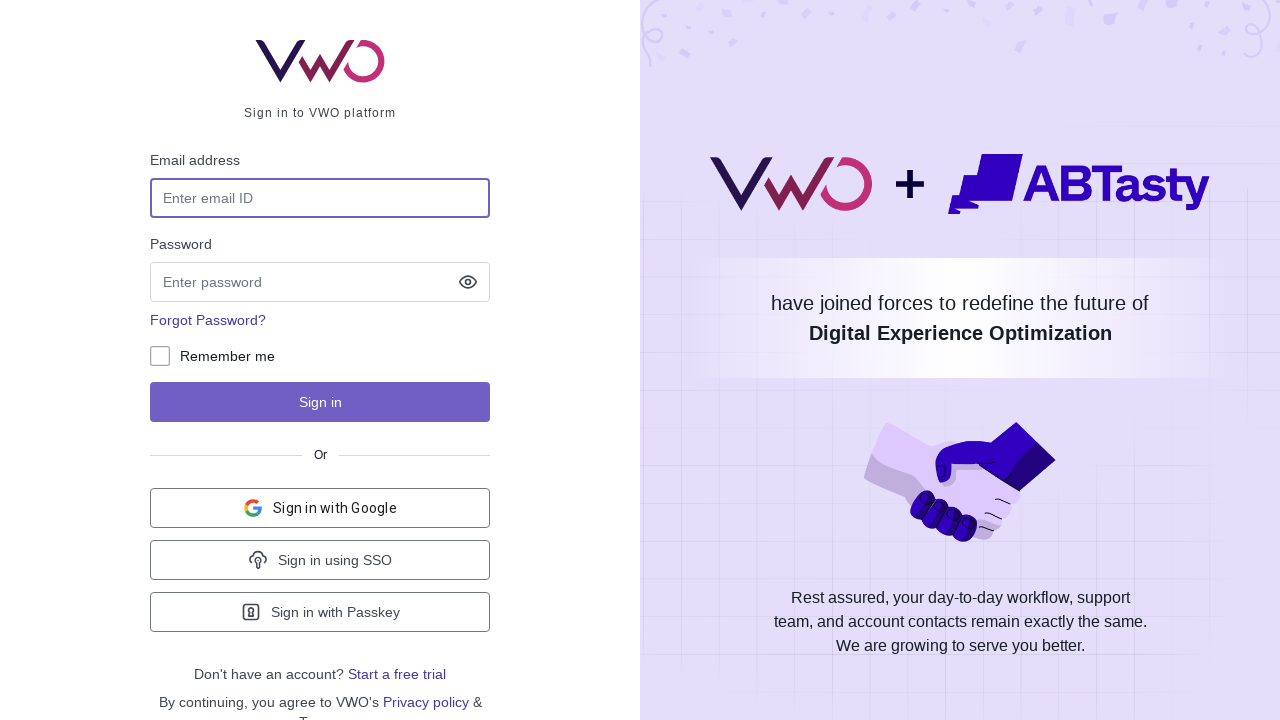

Maximized browser window to 1920x1080
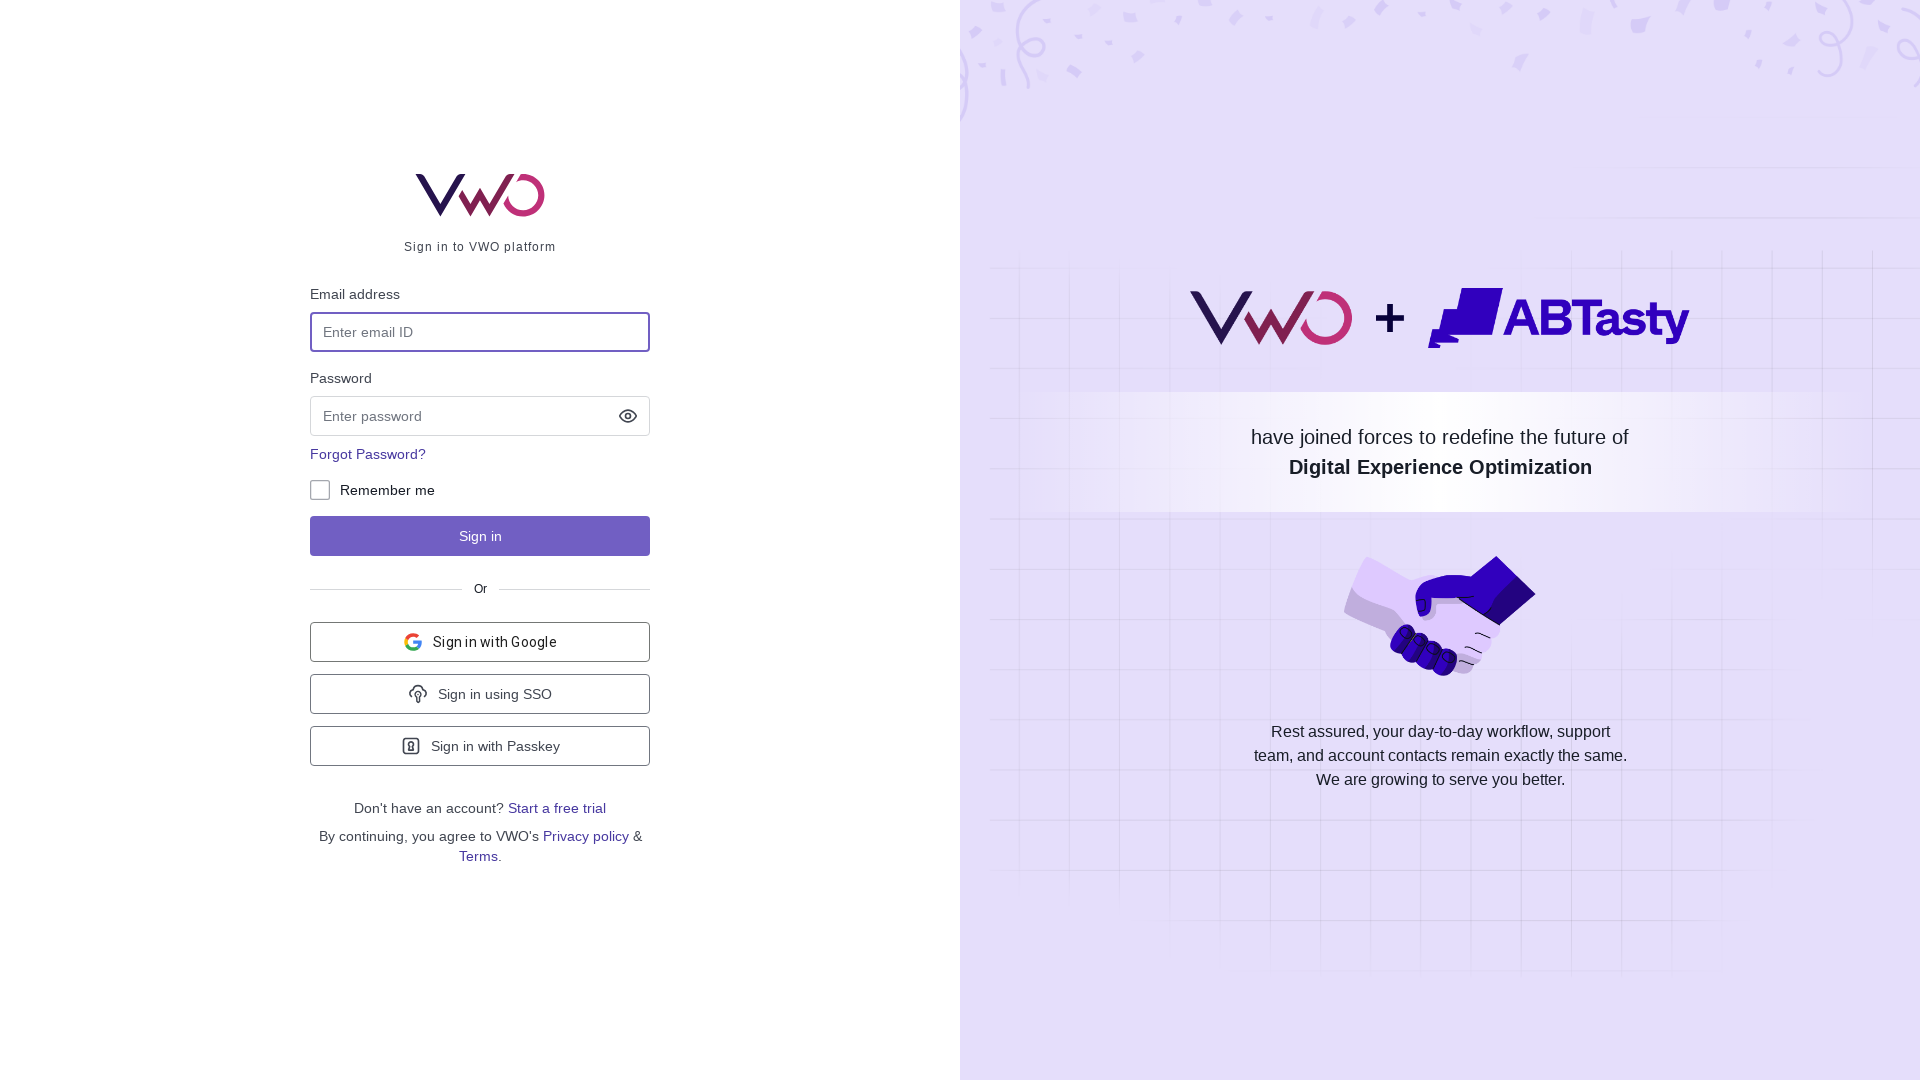

Verified page title is 'Login - VWO'
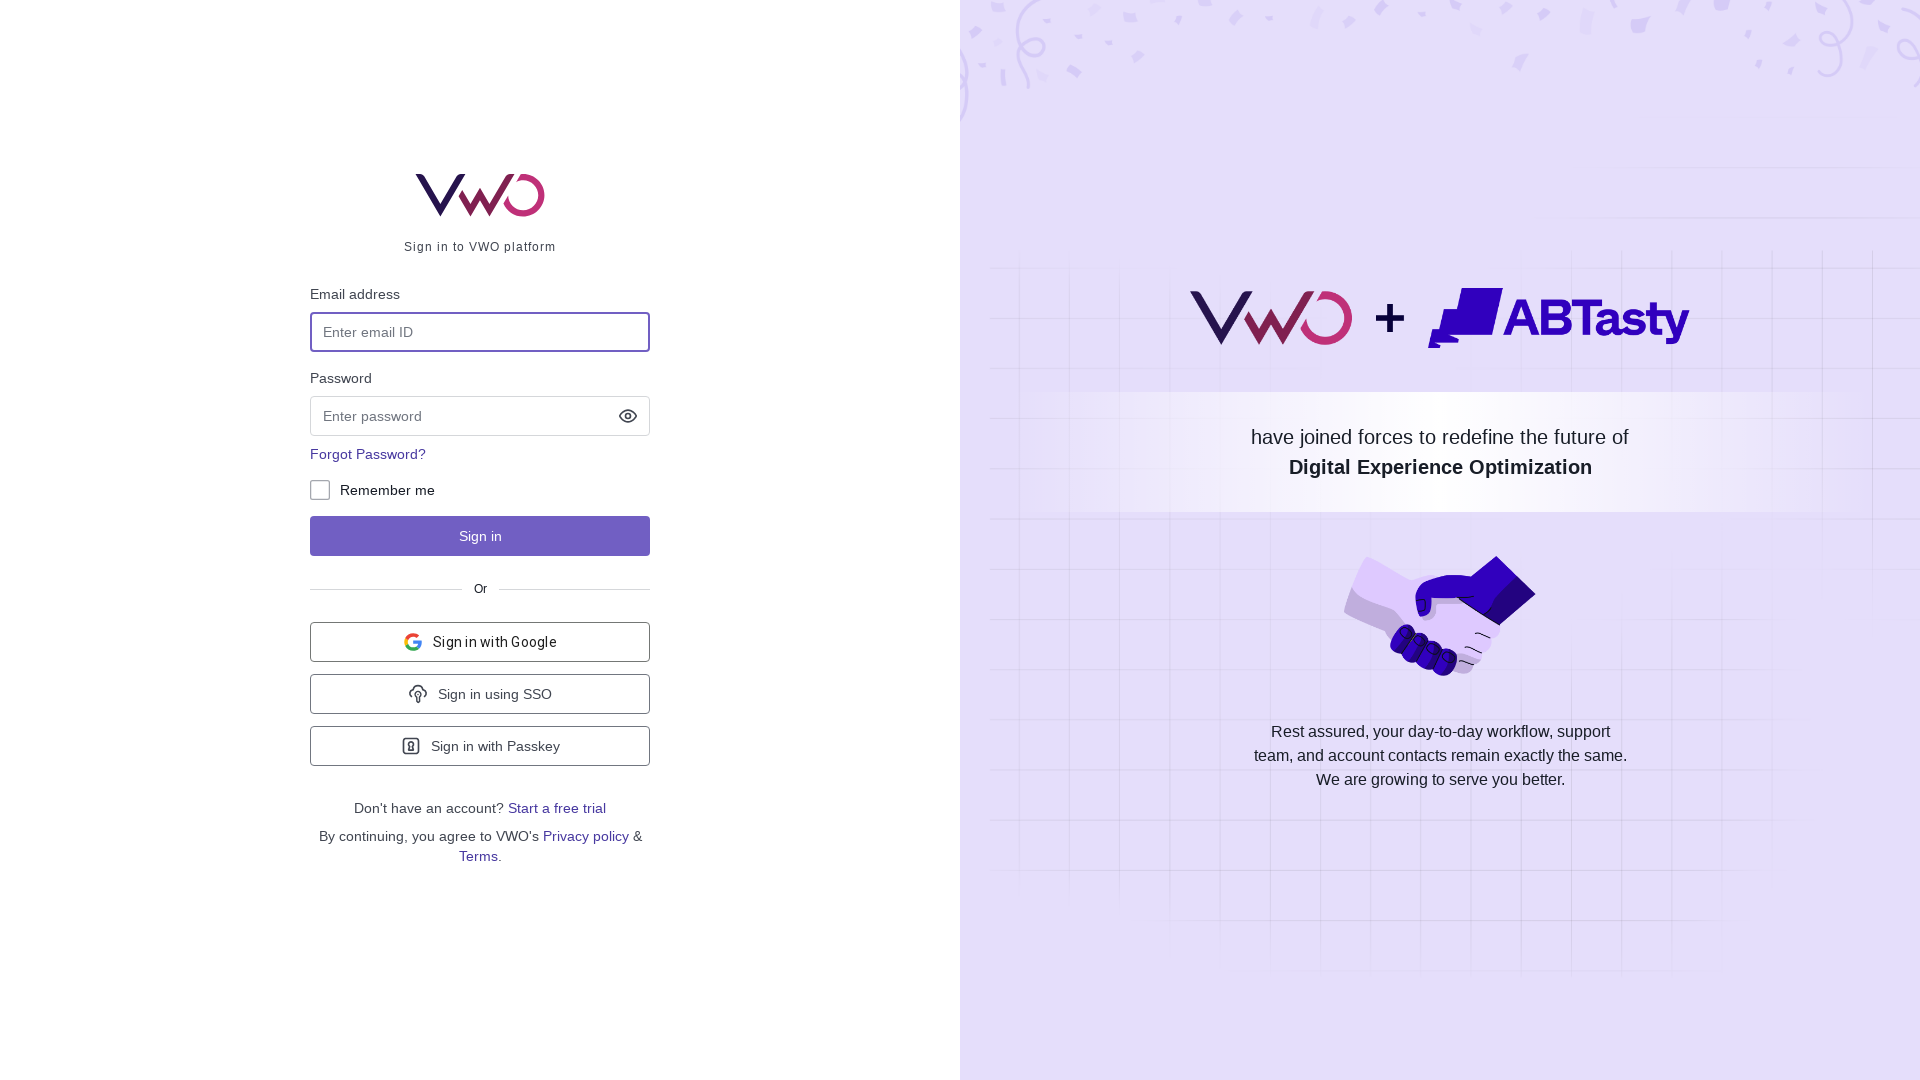

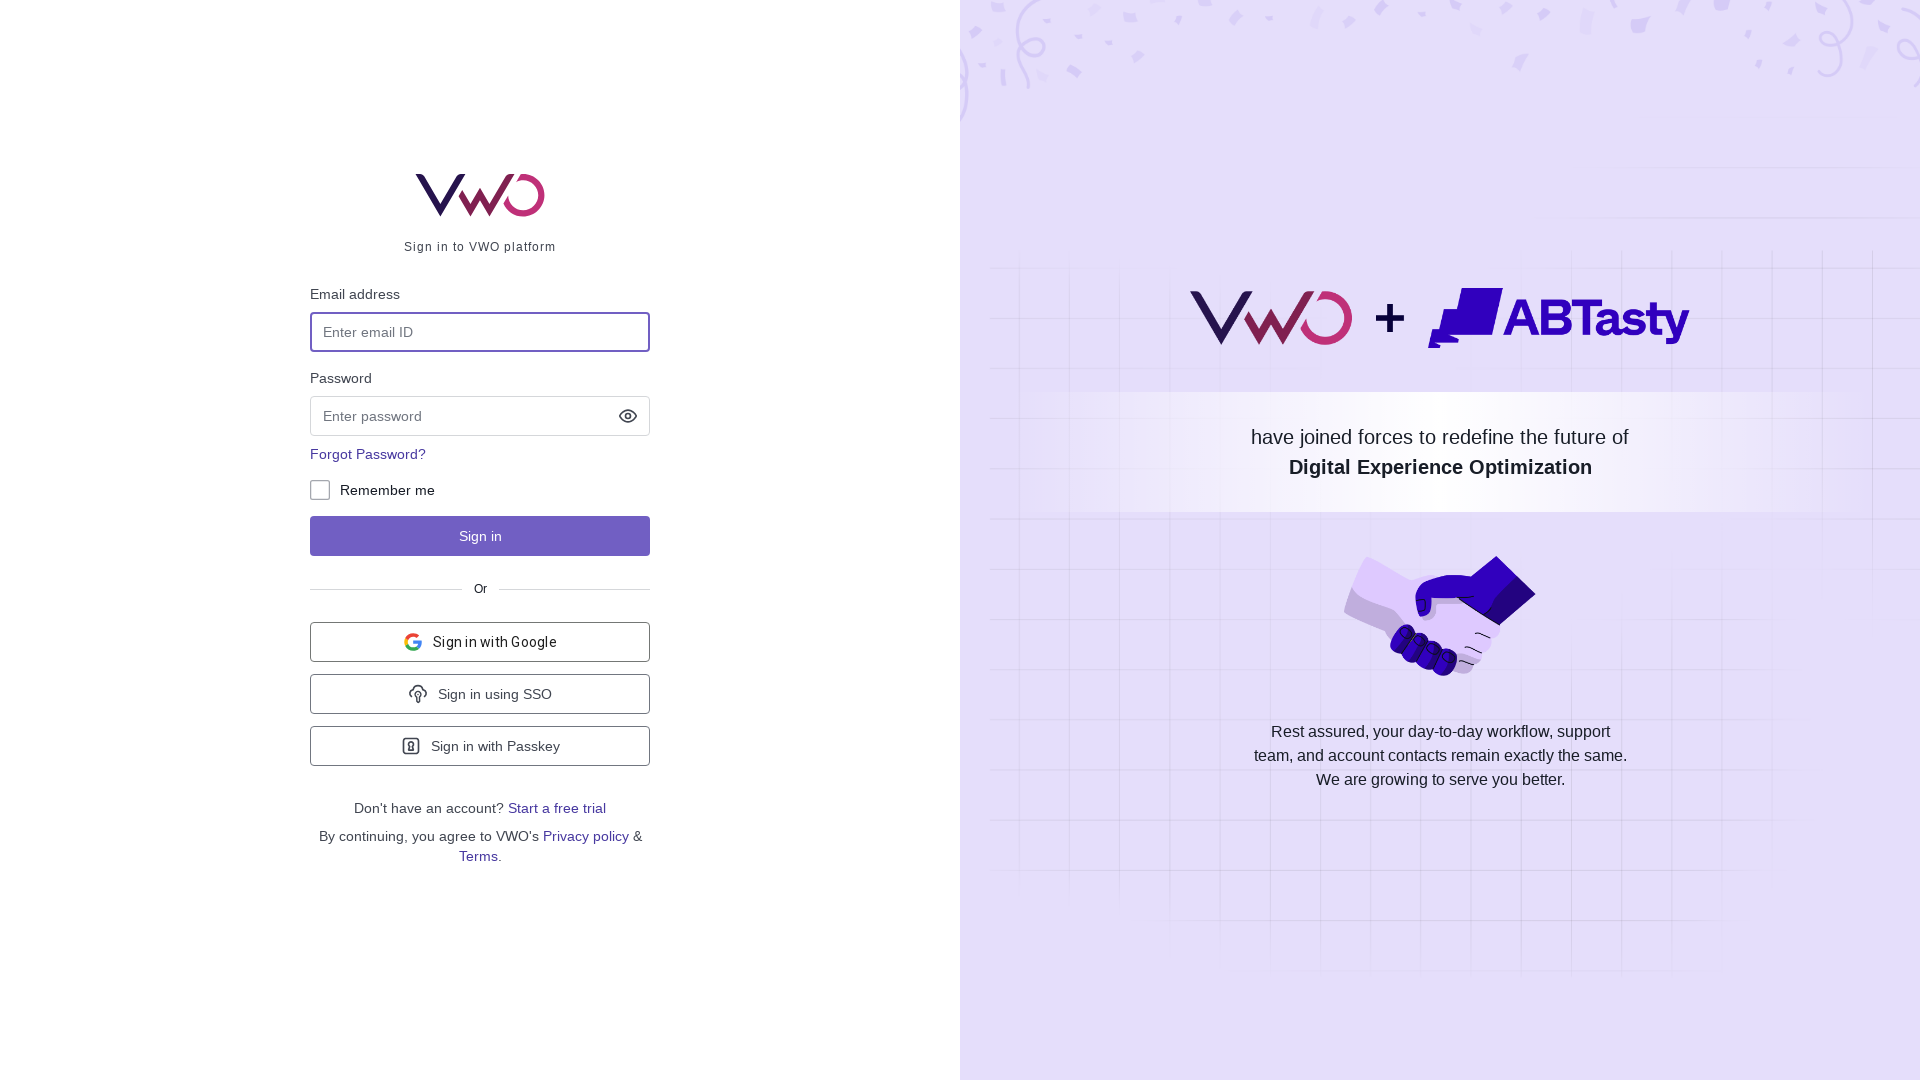